Navigates to the OrangeHRM login page and verifies that a LinkedIn social media icon is displayed on the page

Starting URL: https://opensource-demo.orangehrmlive.com/

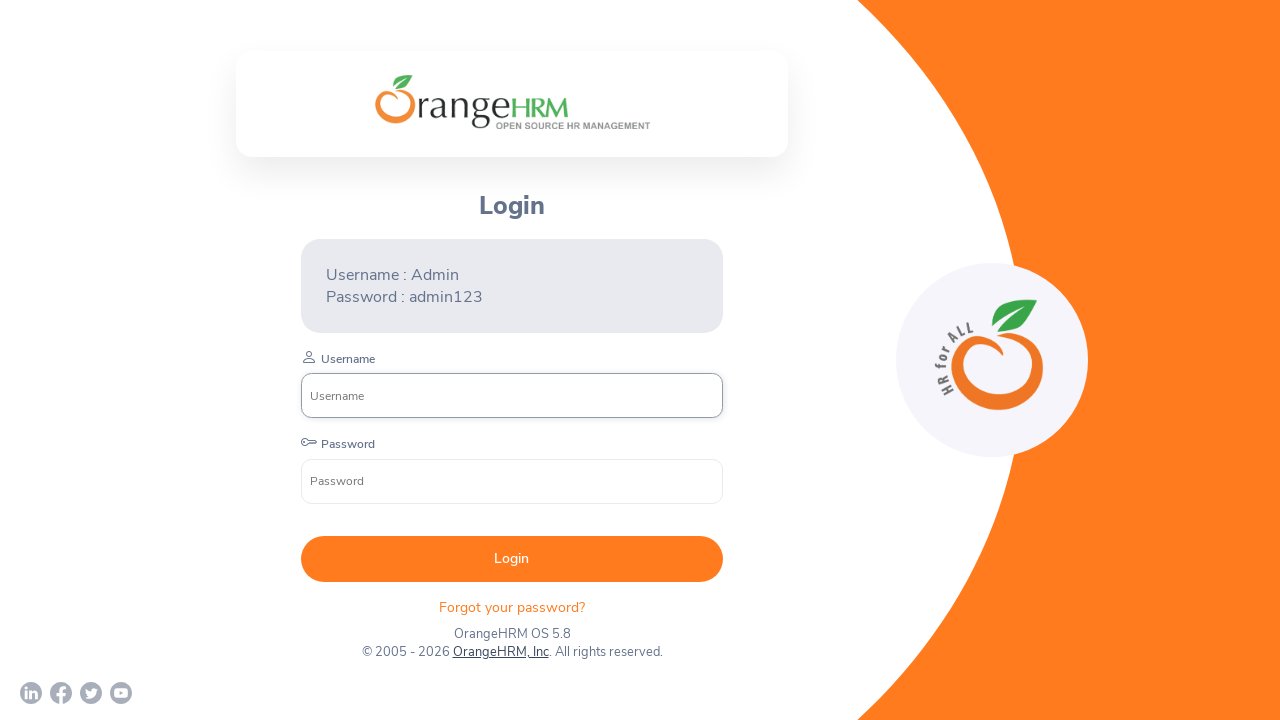

Navigated to OrangeHRM login page
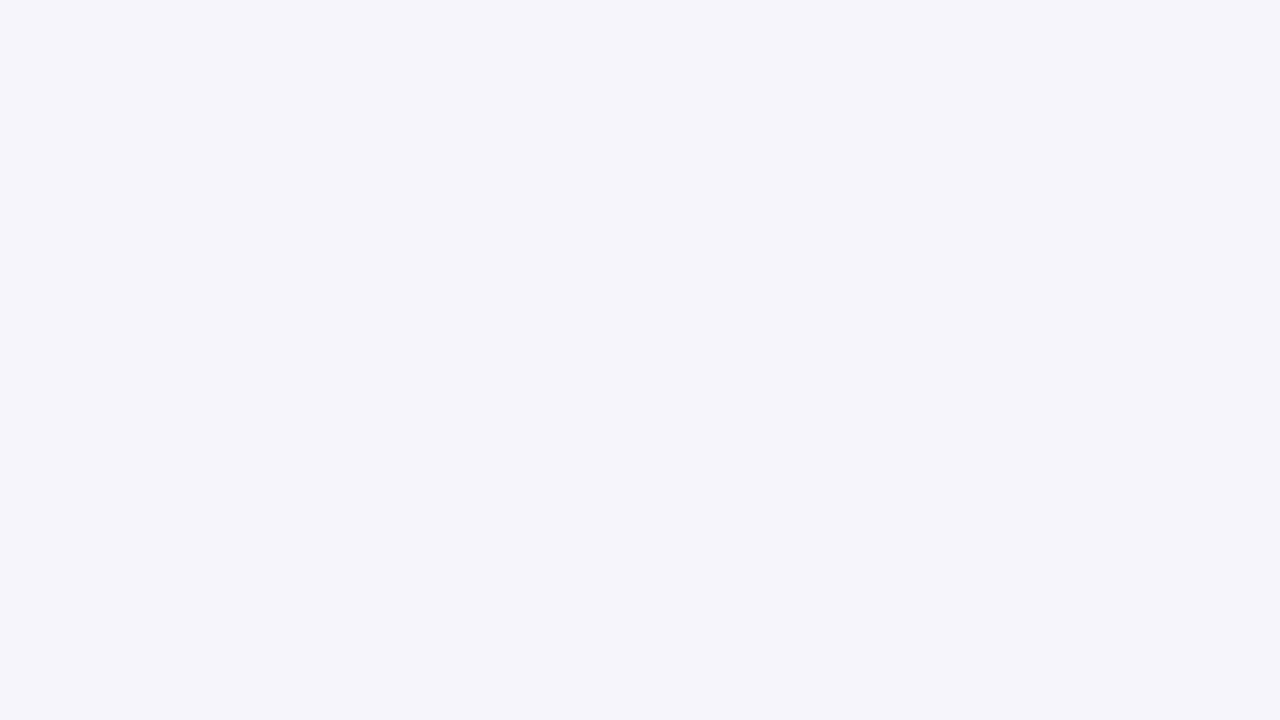

LinkedIn icon link loaded on login page
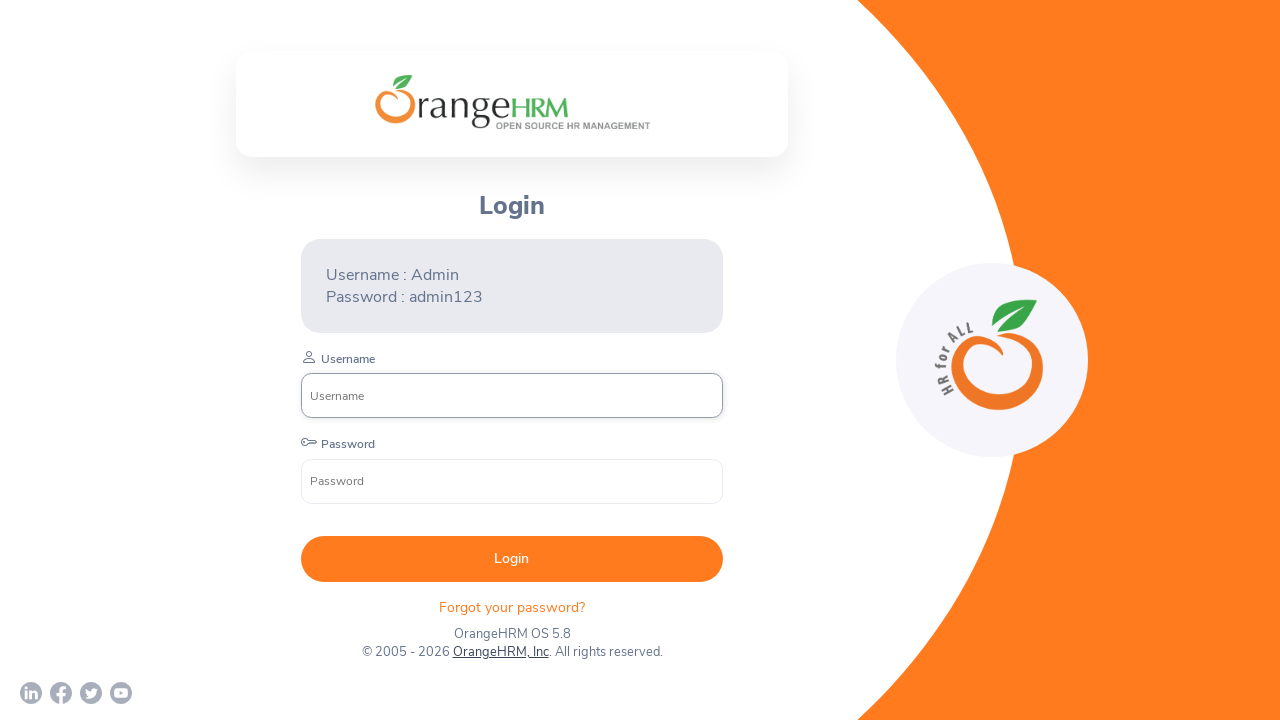

Verified LinkedIn social media icon is displayed on the page
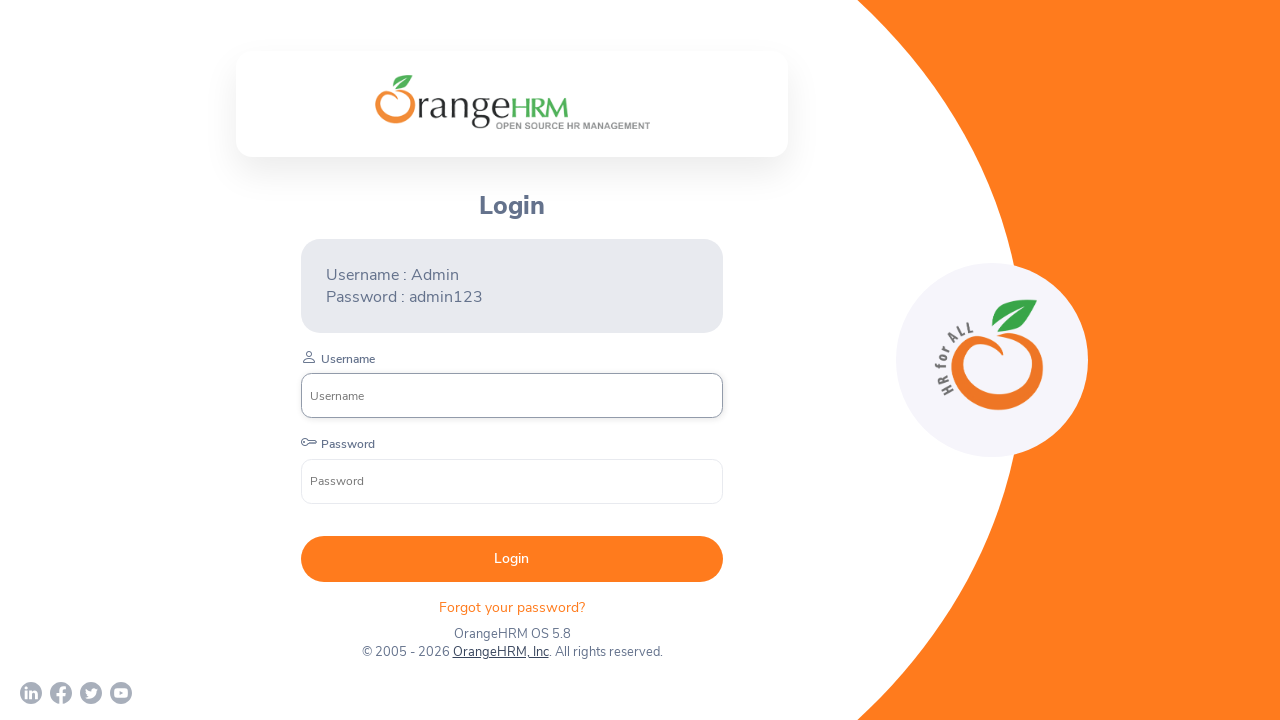

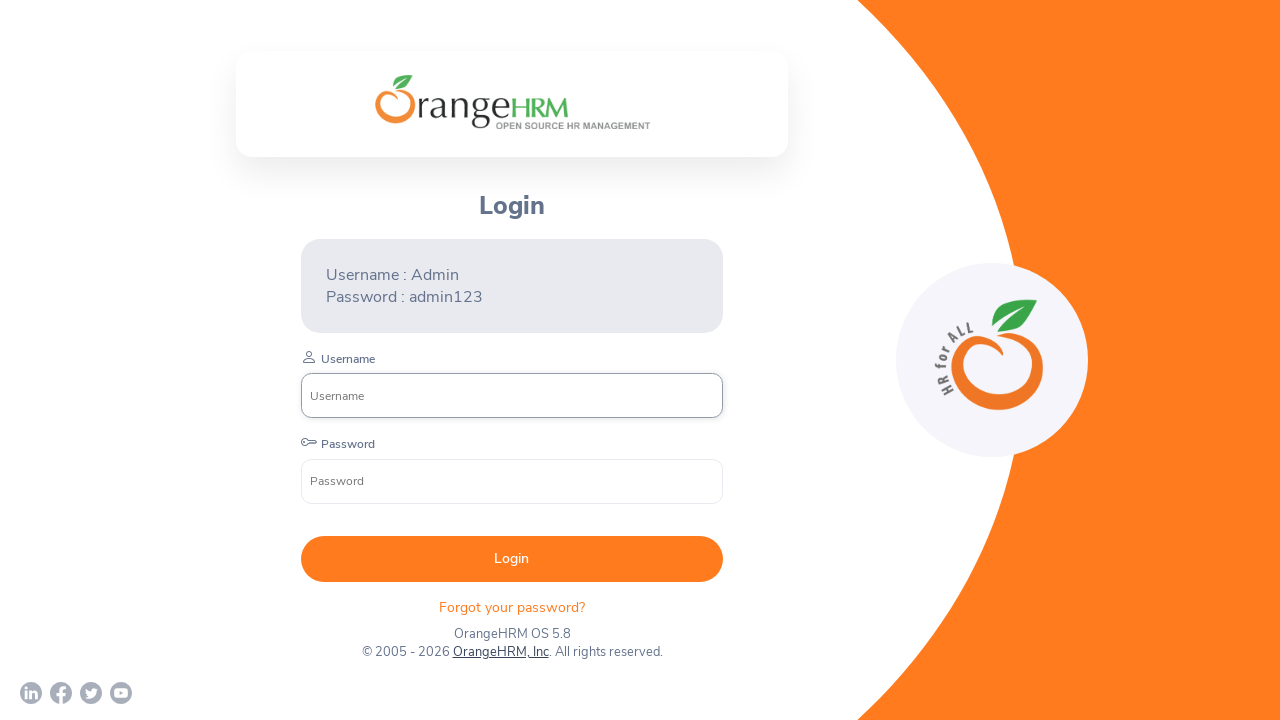